Tests the BStackDemo site by adding a product to cart and verifying the cart content matches the product added.

Starting URL: https://www.bstackdemo.com

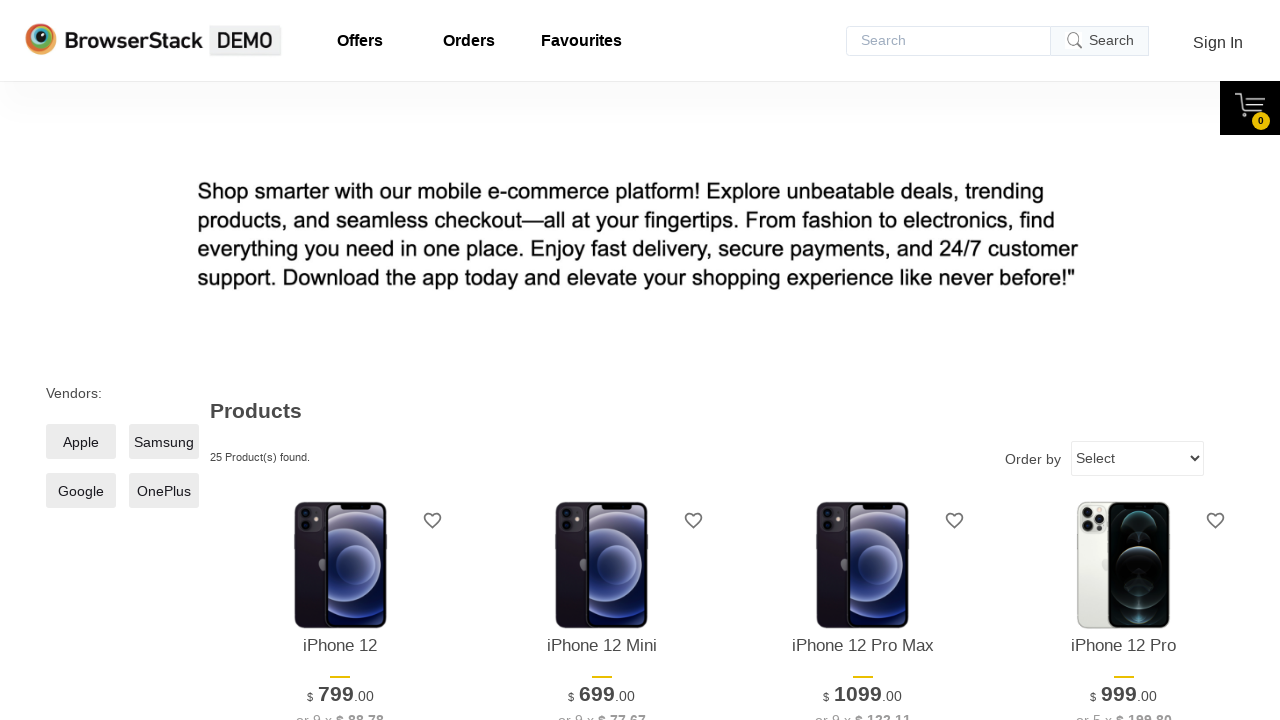

Waited for first product to be visible
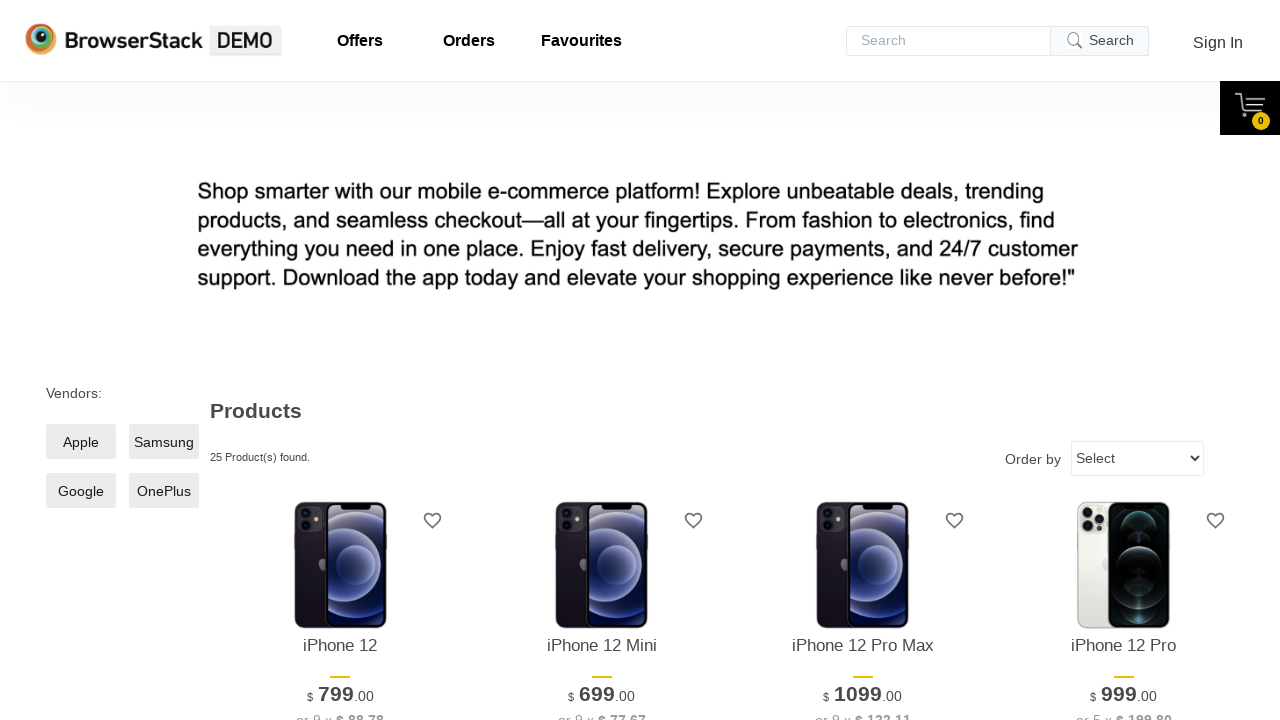

Clicked add to cart button for first product at (340, 361) on xpath=//*[@id='1']/div[4]
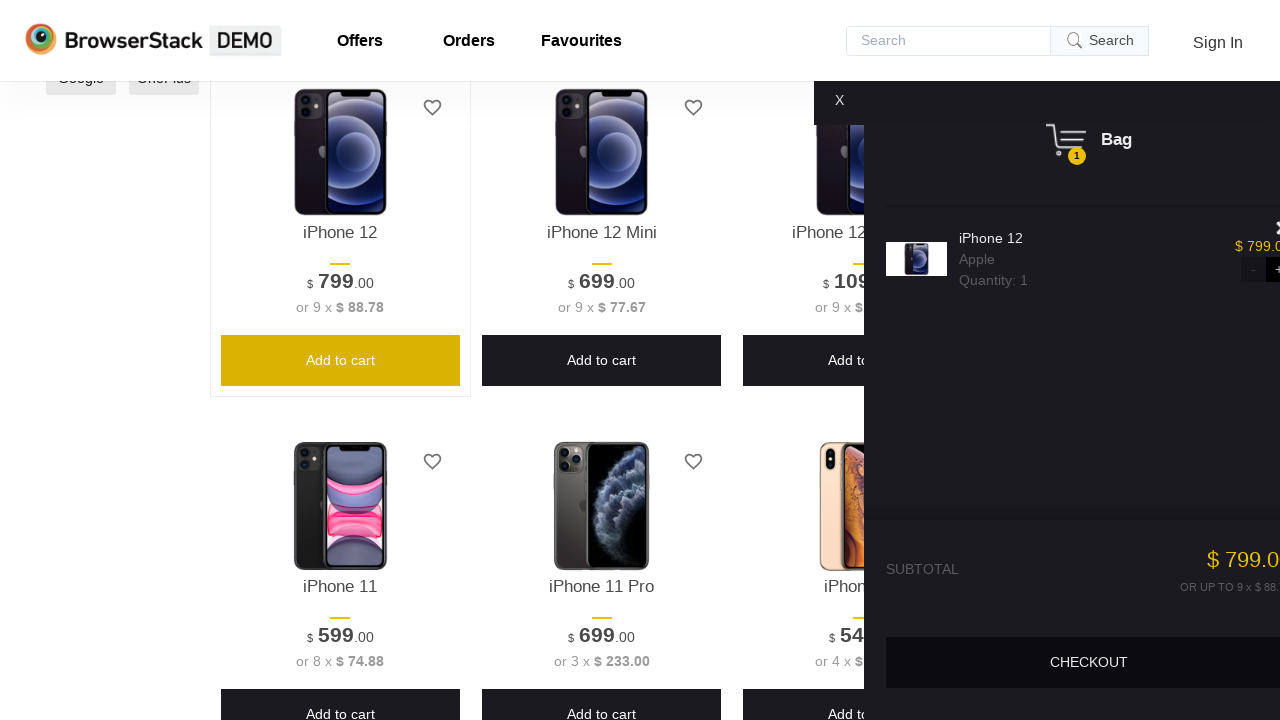

Waited for cart content to be displayed
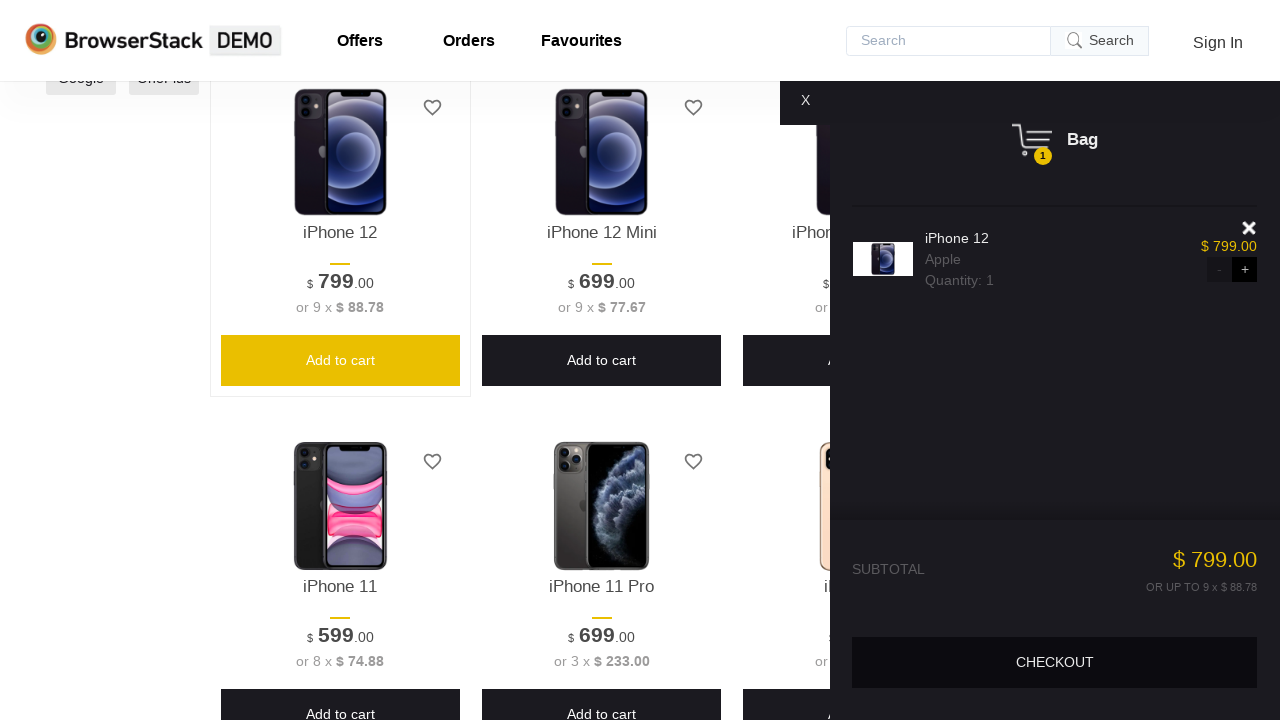

Verified cart content is visible and product was added to cart successfully
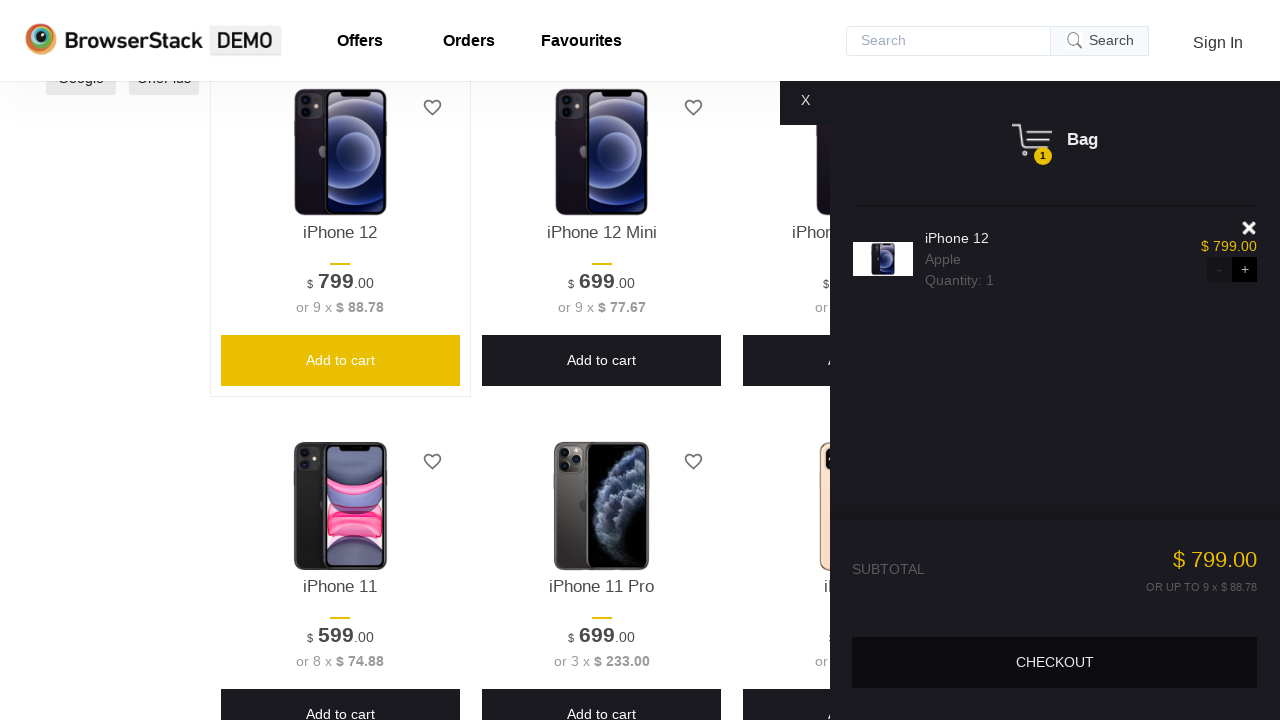

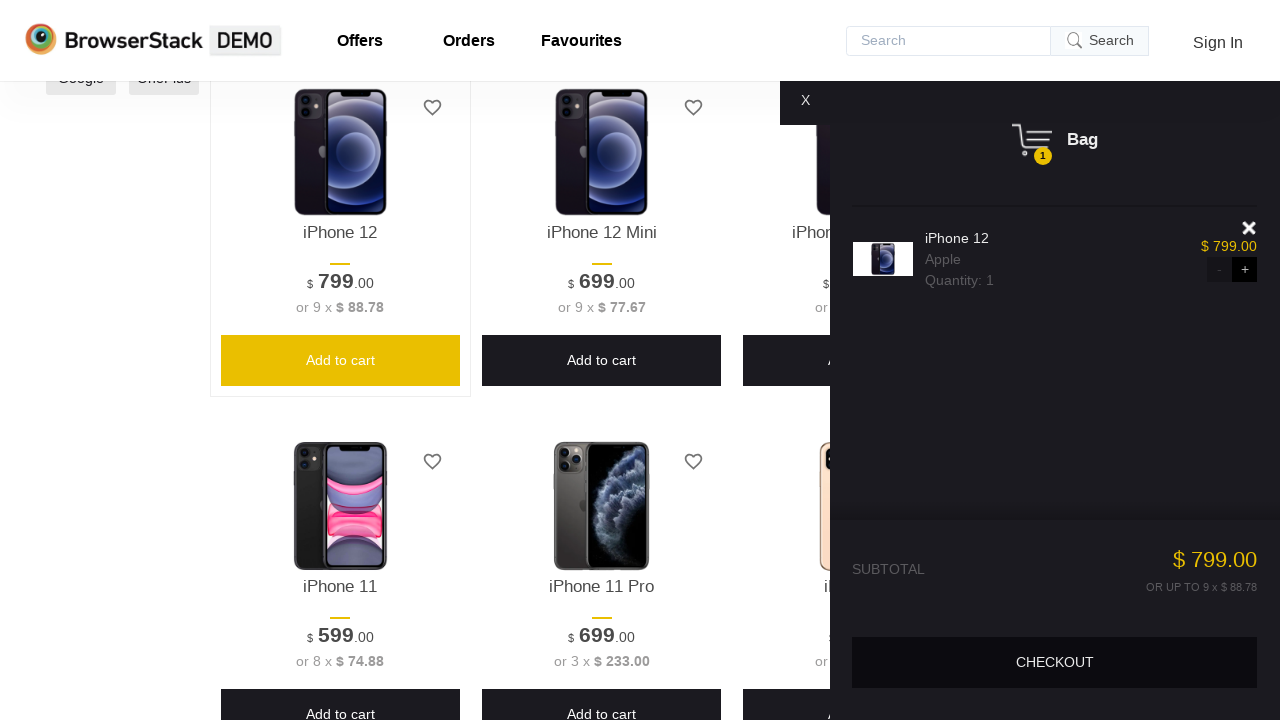